Tests filling a name input field on an Angular practice page by entering text into the form field

Starting URL: https://rahulshettyacademy.com/angularpractice/

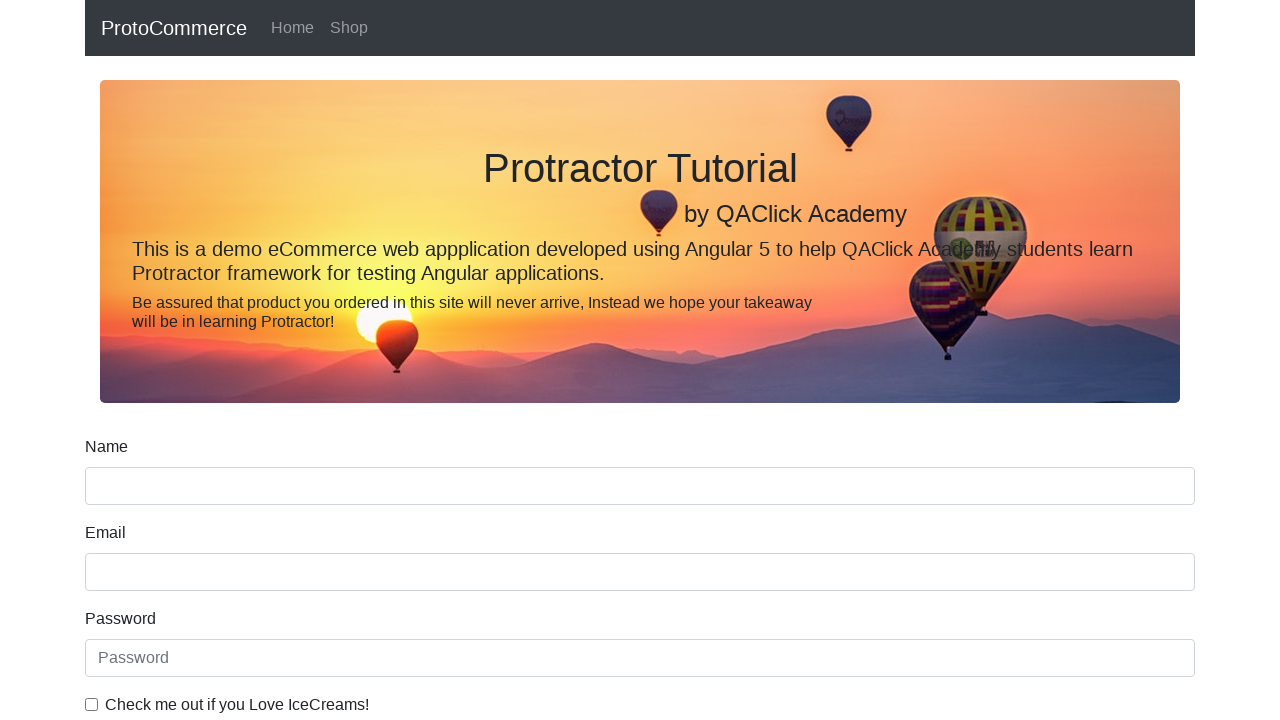

Navigated to Angular practice page
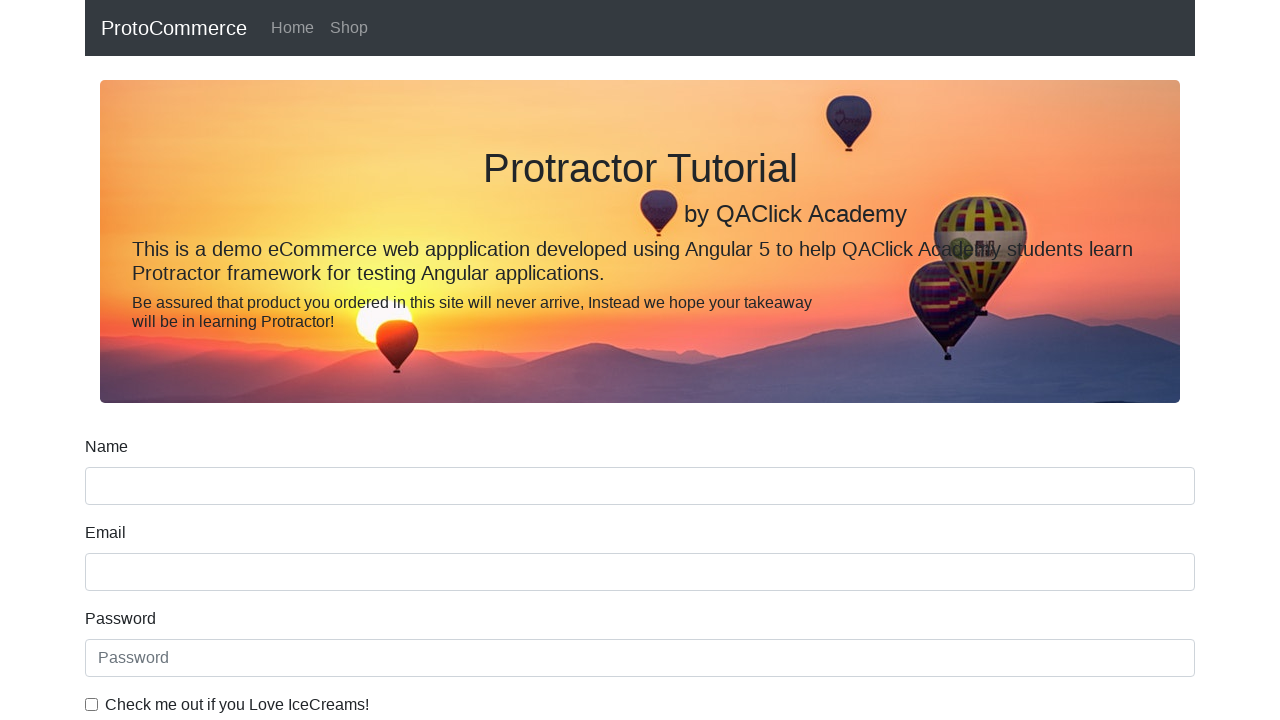

Filled name input field with 'Take screenshot here' on input[name='name']
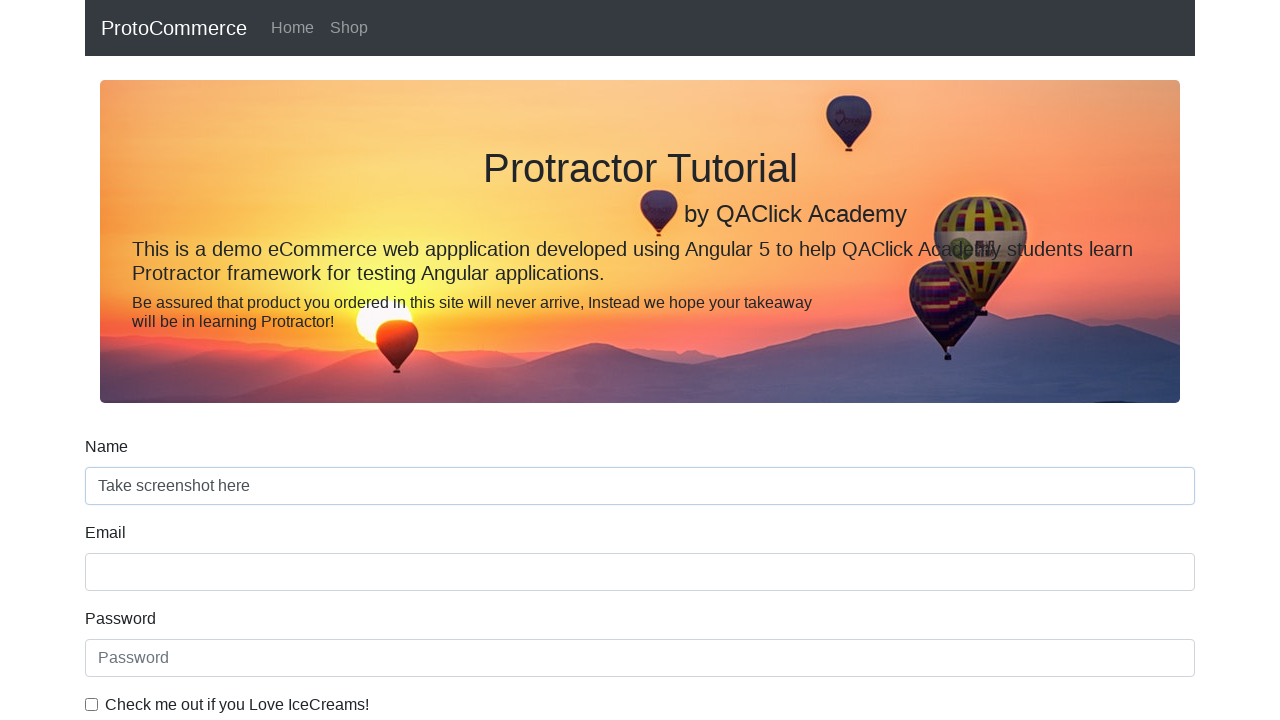

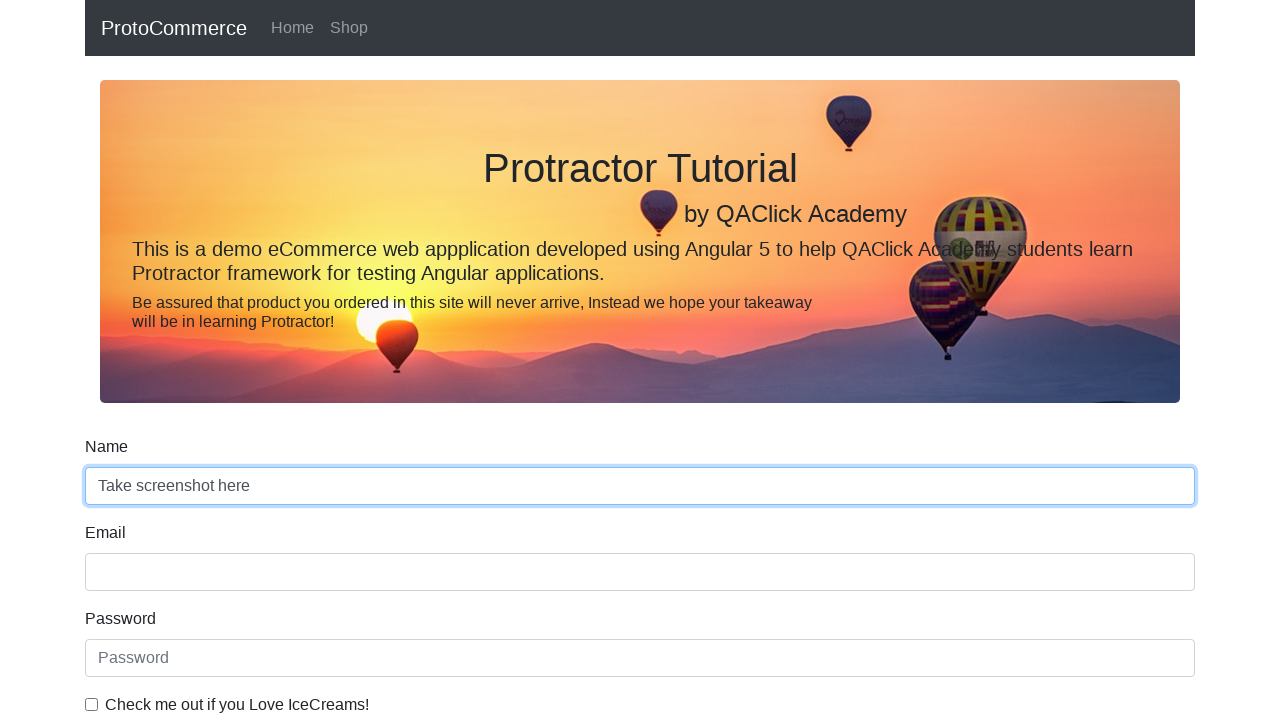